Tests login functionality with multiple valid user accounts

Starting URL: https://www.saucedemo.com/

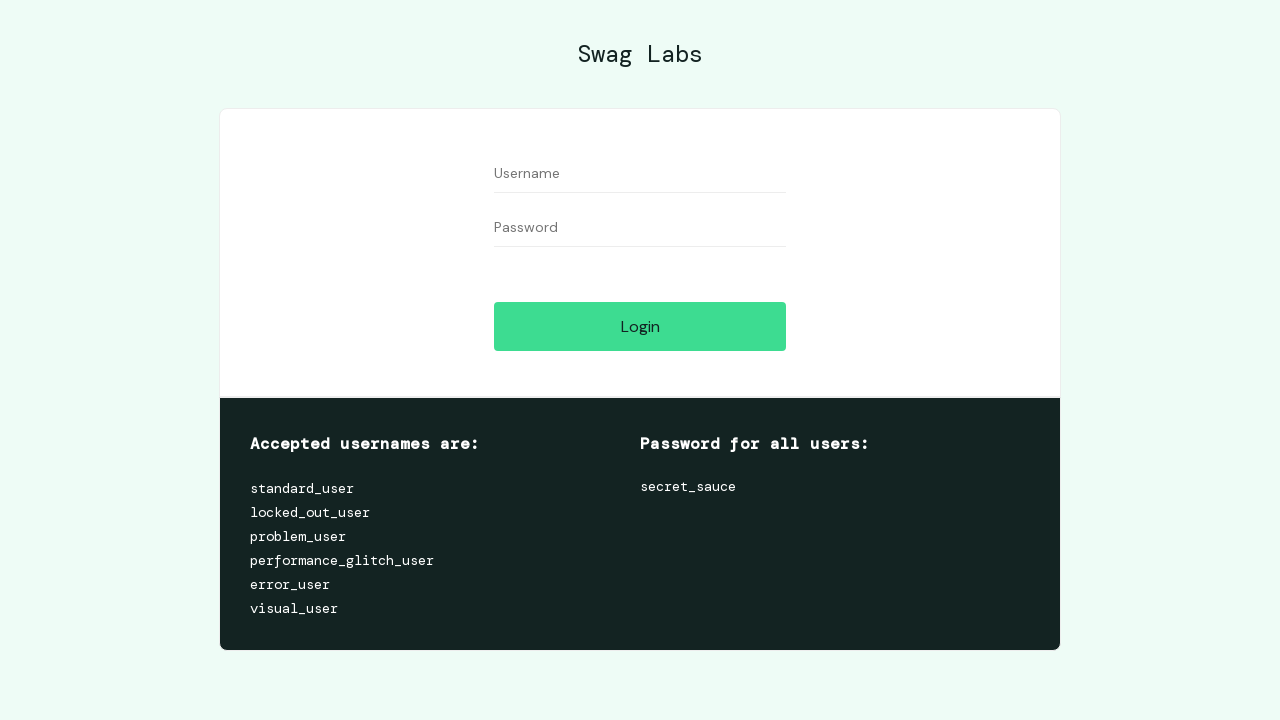

Filled username field with 'standard_user' on #user-name
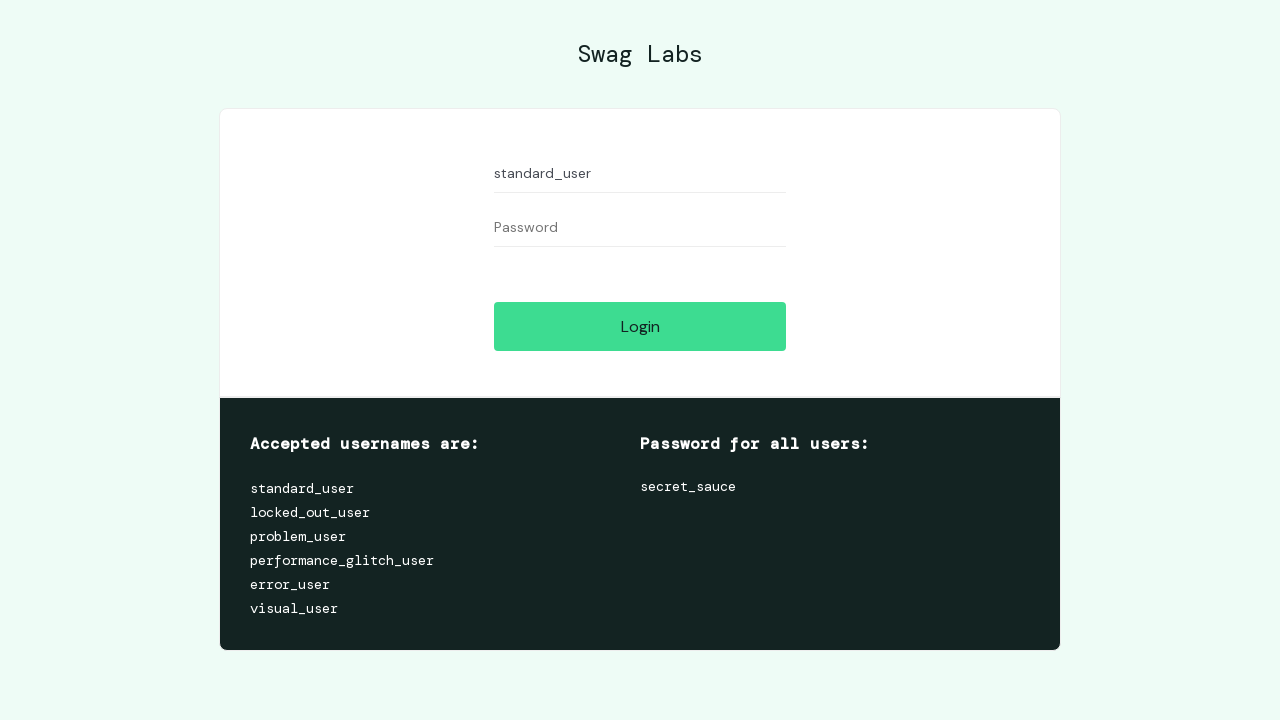

Filled password field with 'secret_sauce' on #password
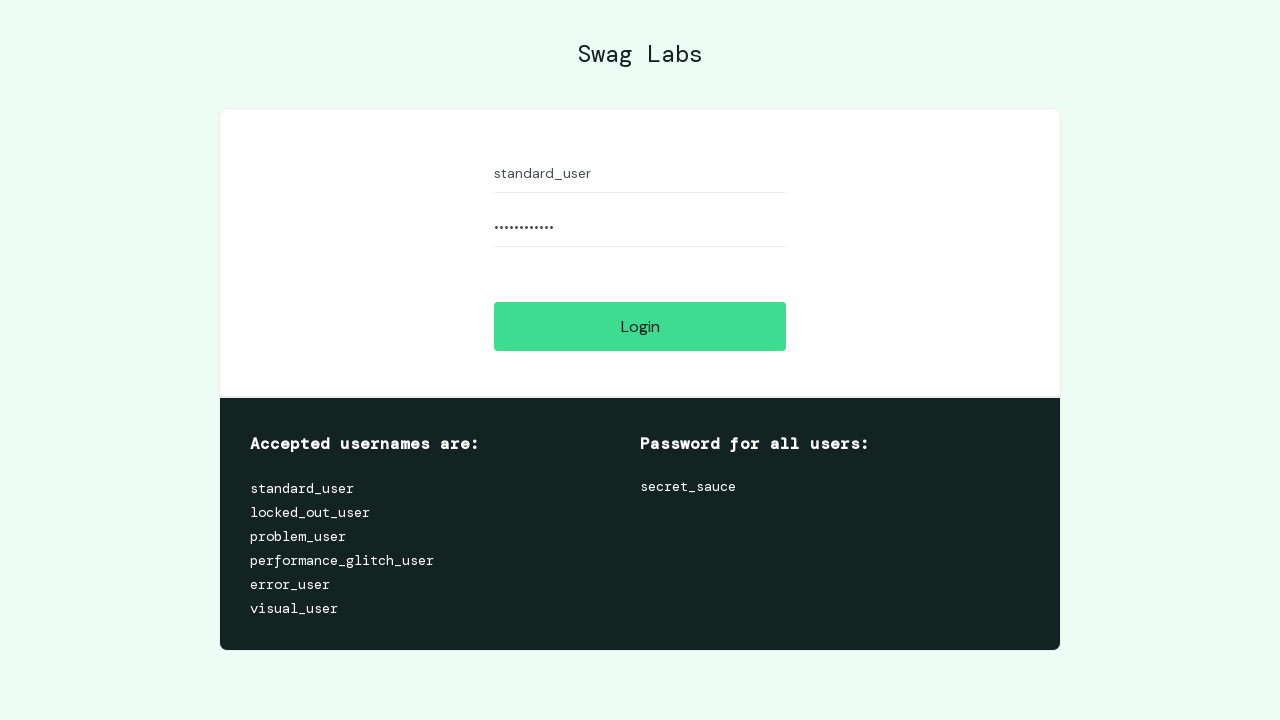

Clicked login button at (640, 326) on #login-button
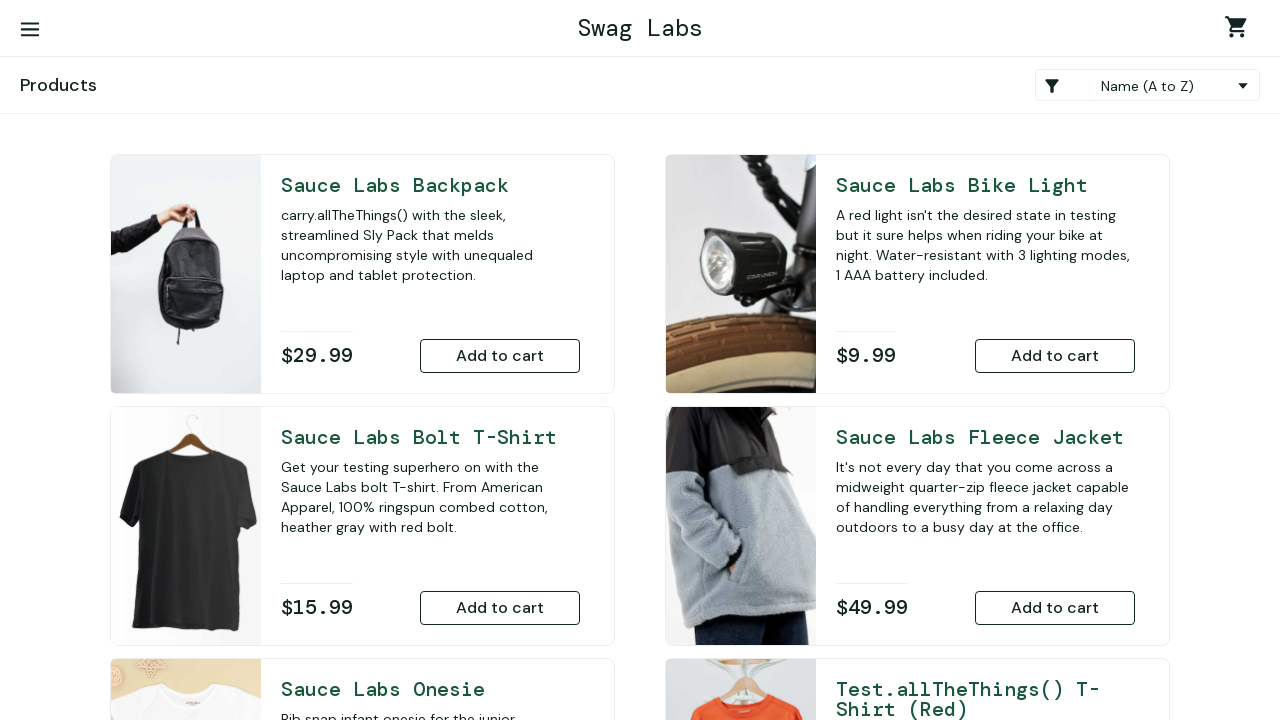

Login successful for user 'standard_user' - redirected to inventory page
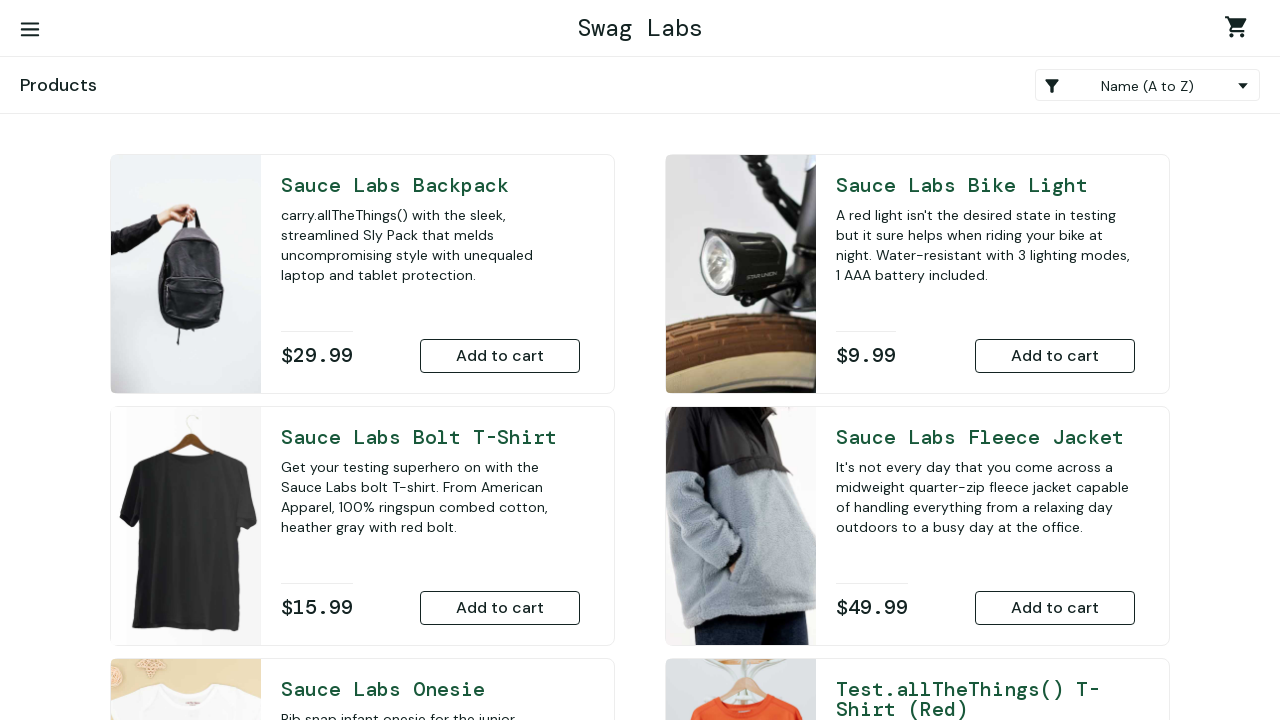

Verified current URL is inventory page
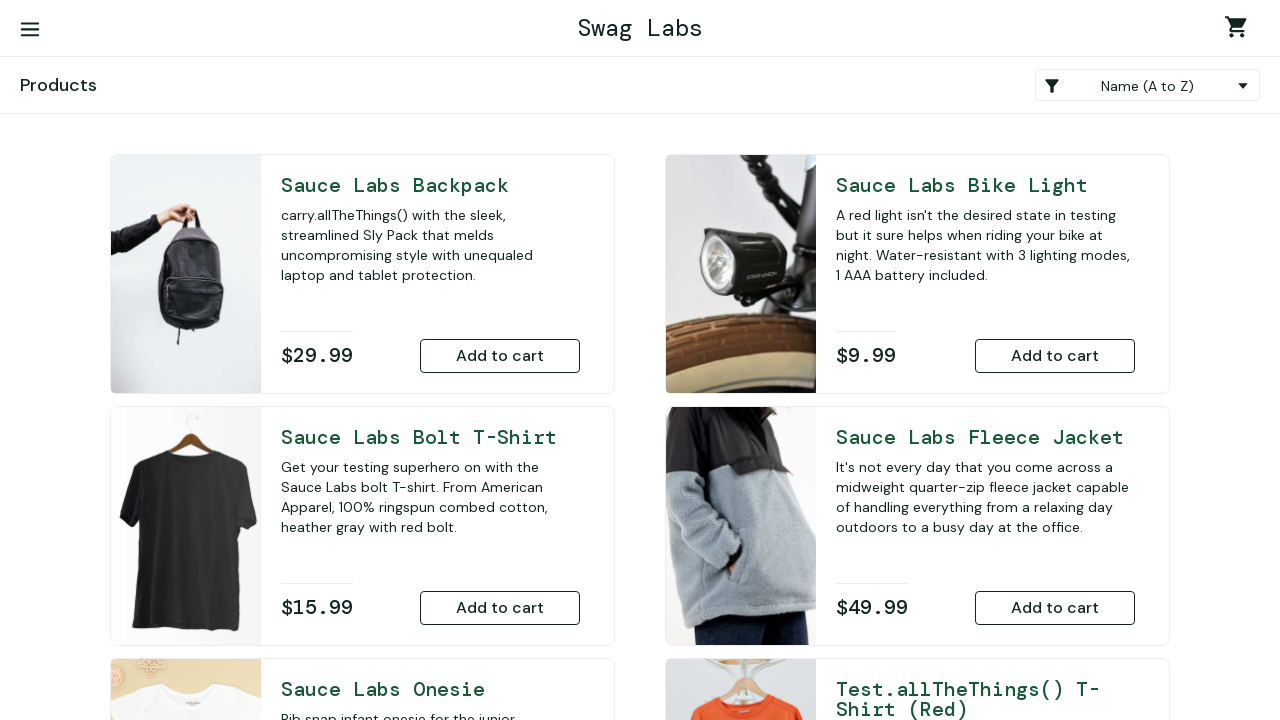

Navigated back to login page for next user test
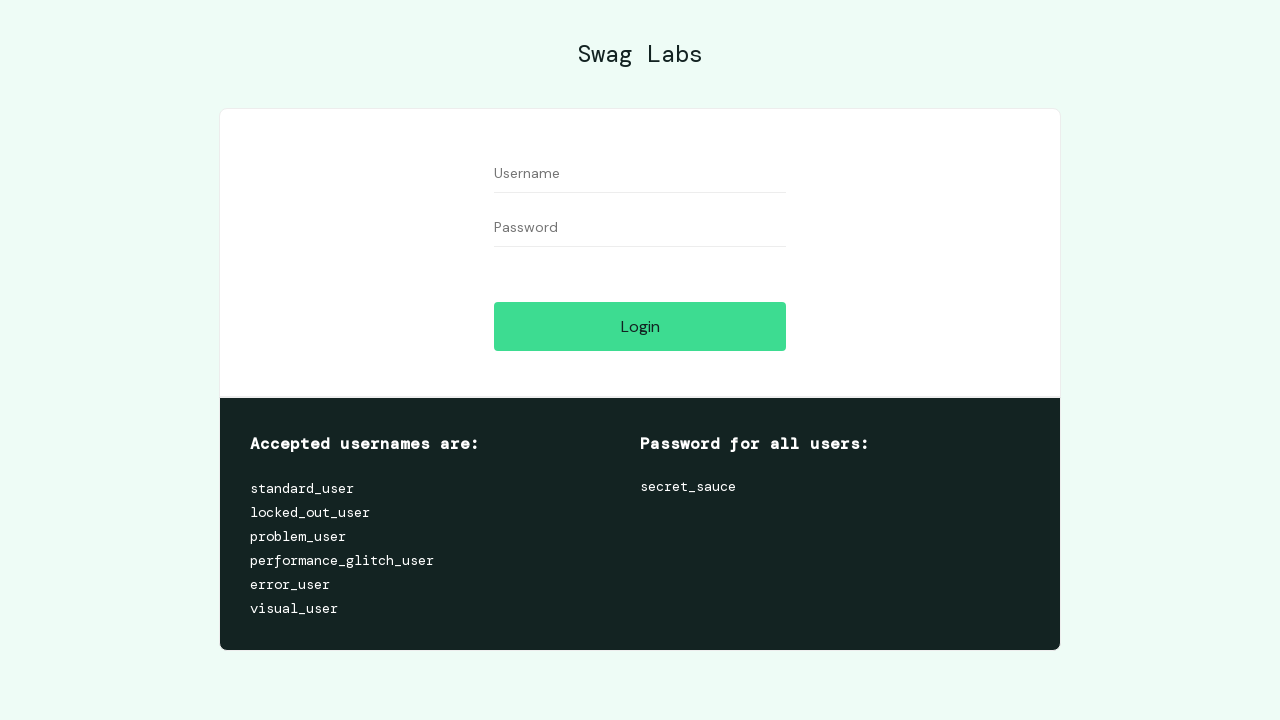

Filled username field with 'problem_user' on #user-name
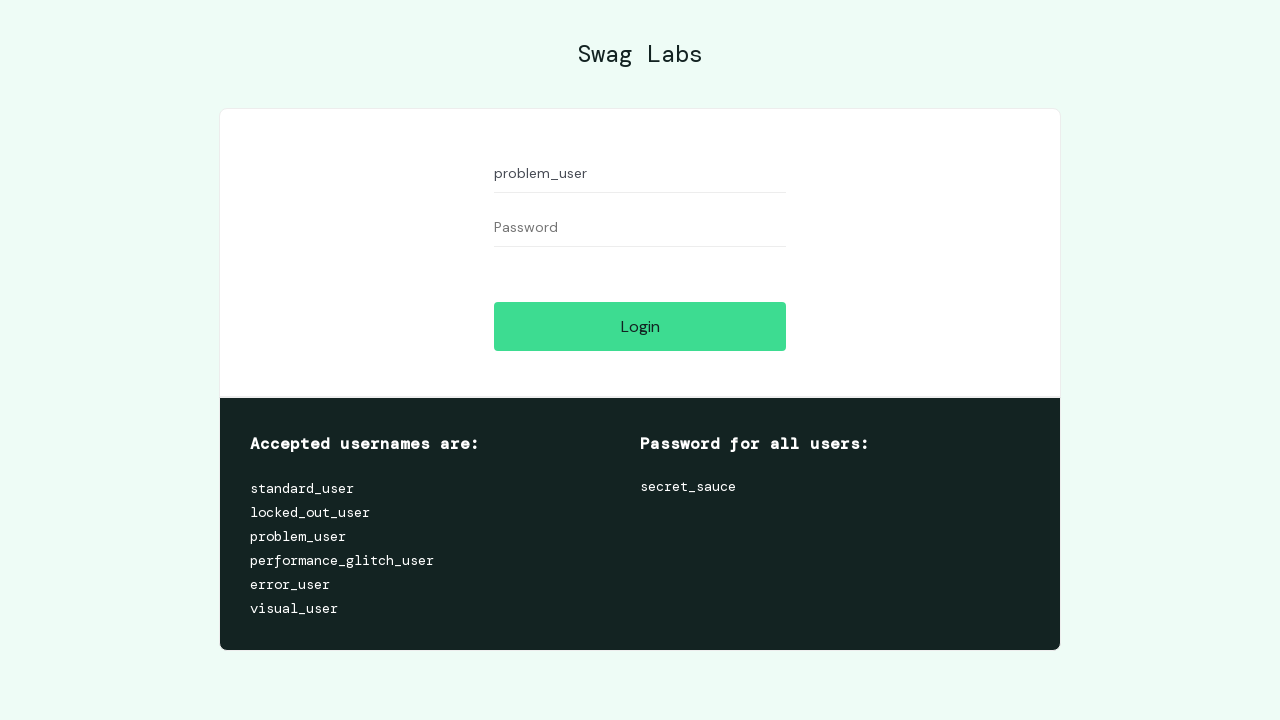

Filled password field with 'secret_sauce' on #password
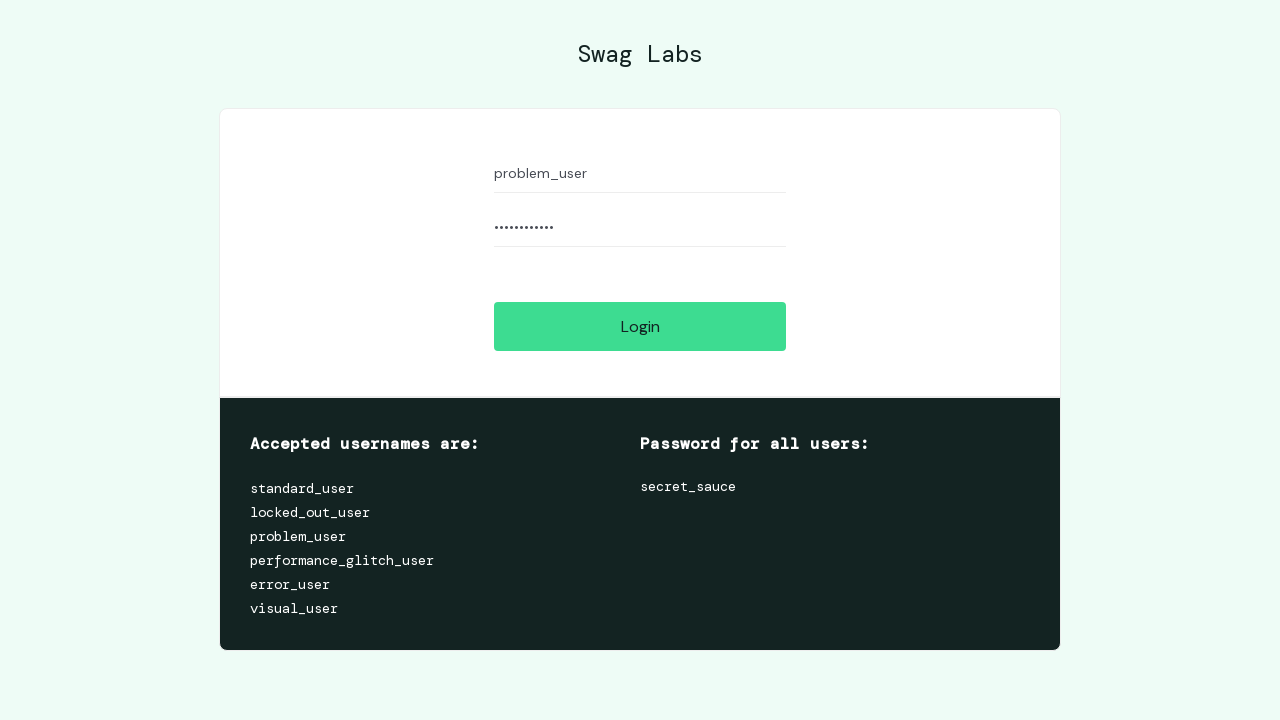

Clicked login button at (640, 326) on #login-button
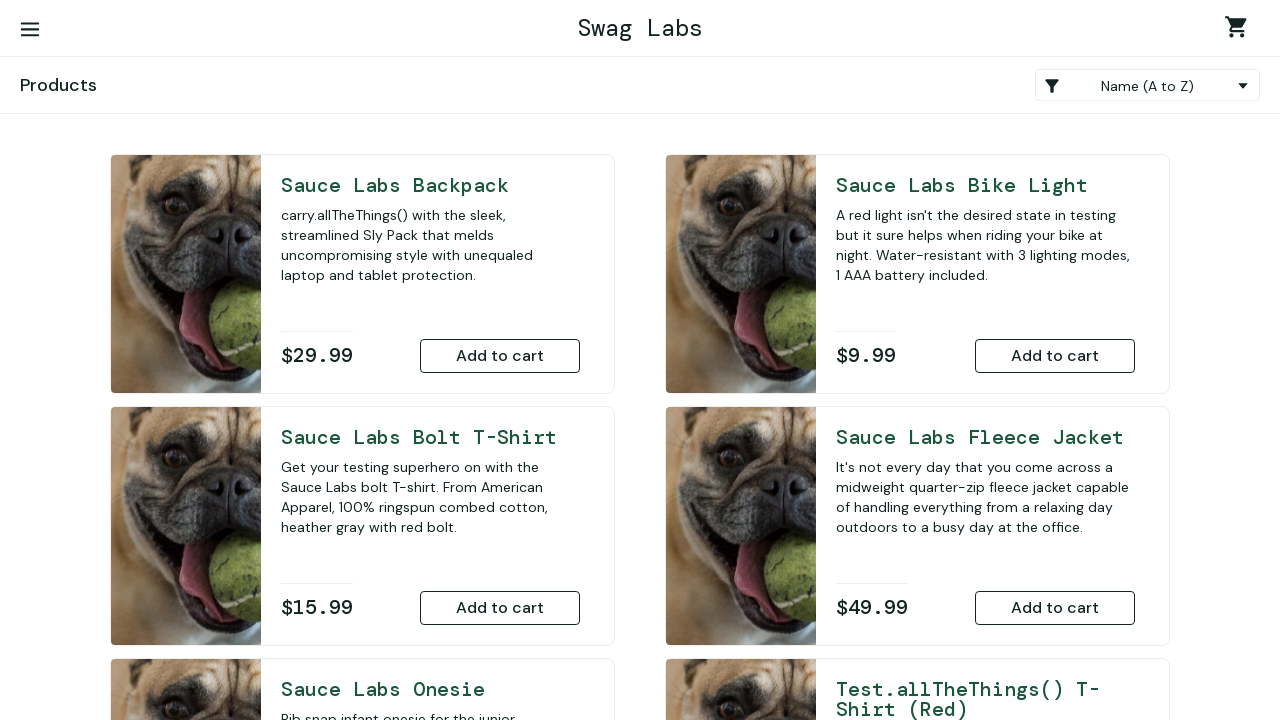

Login successful for user 'problem_user' - redirected to inventory page
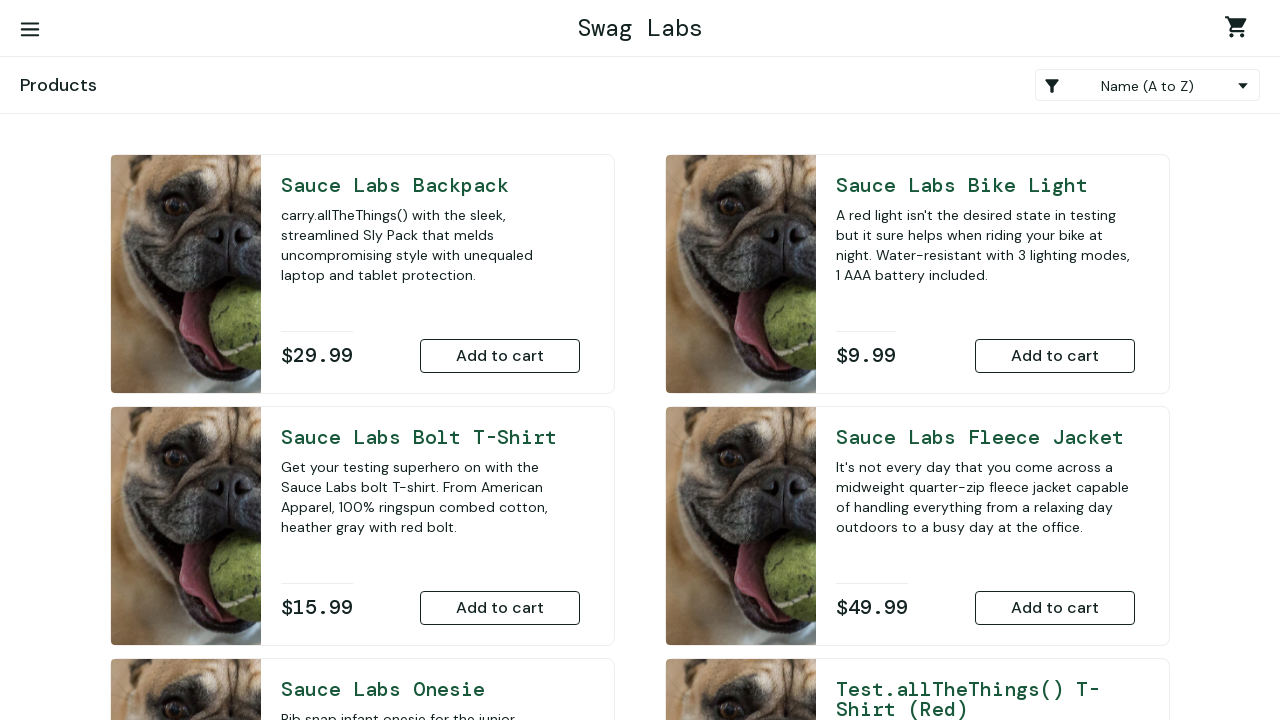

Verified current URL is inventory page
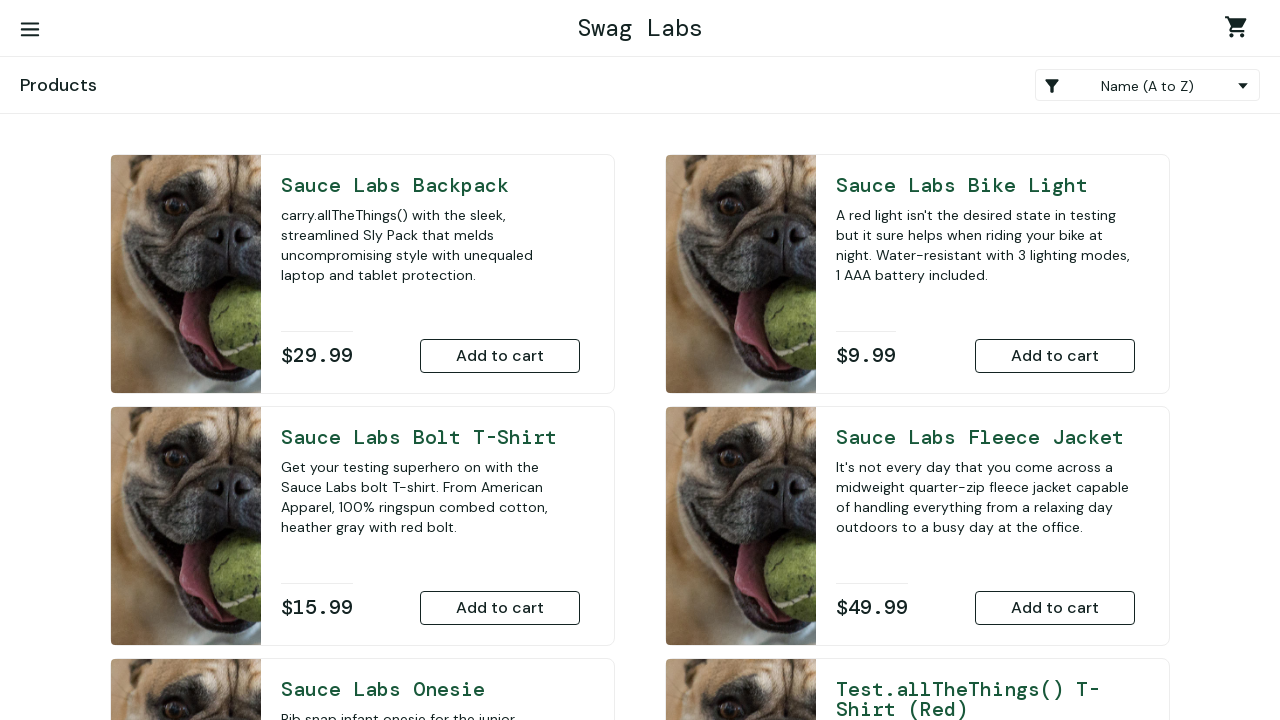

Navigated back to login page for next user test
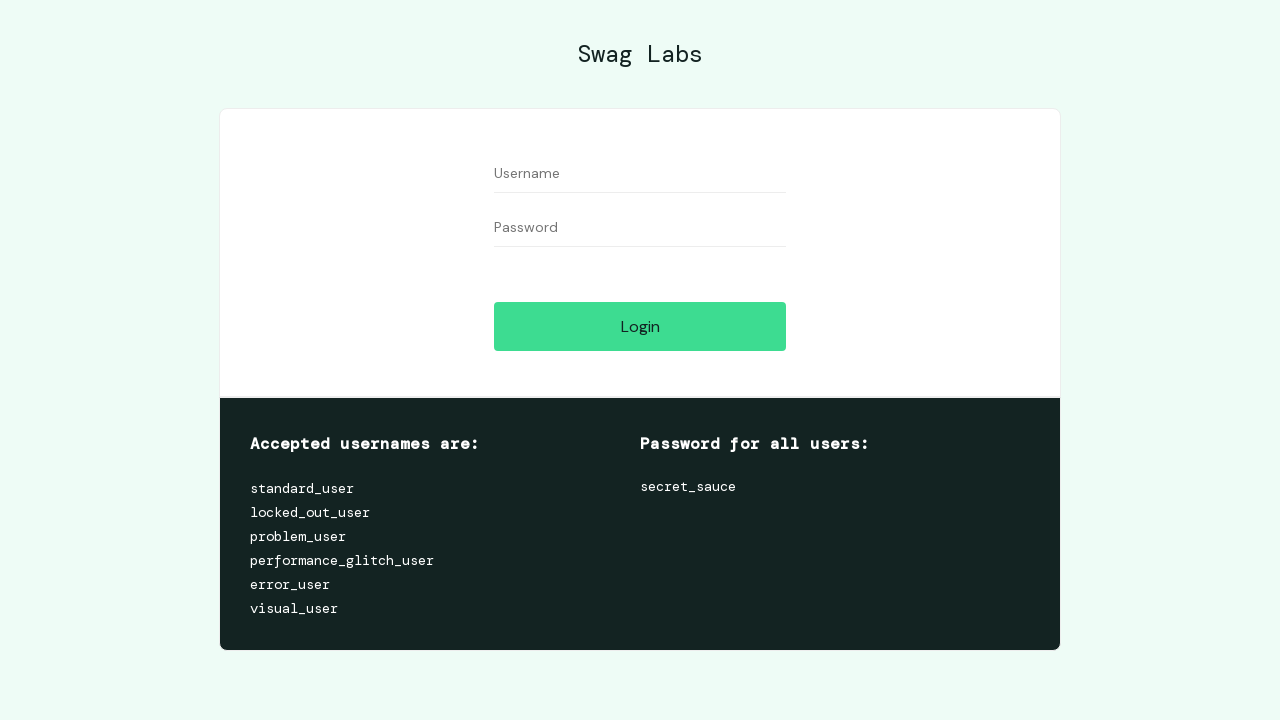

Filled username field with 'performance_glitch_user' on #user-name
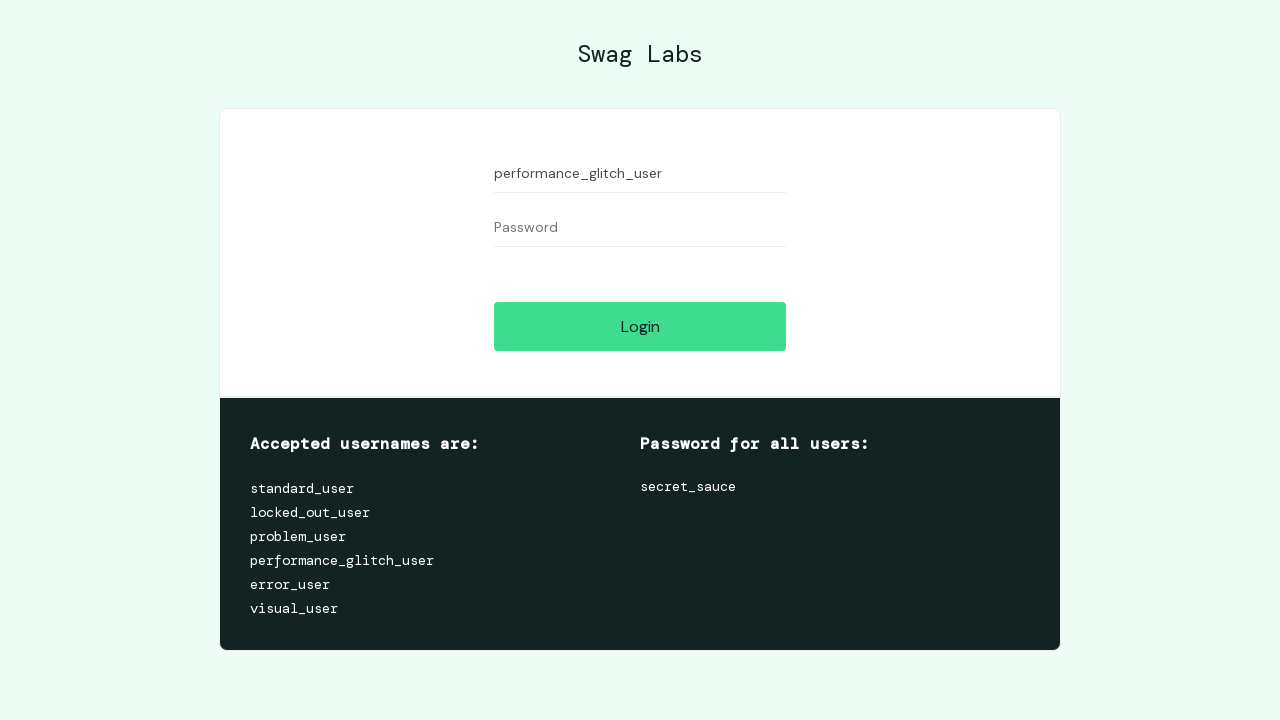

Filled password field with 'secret_sauce' on #password
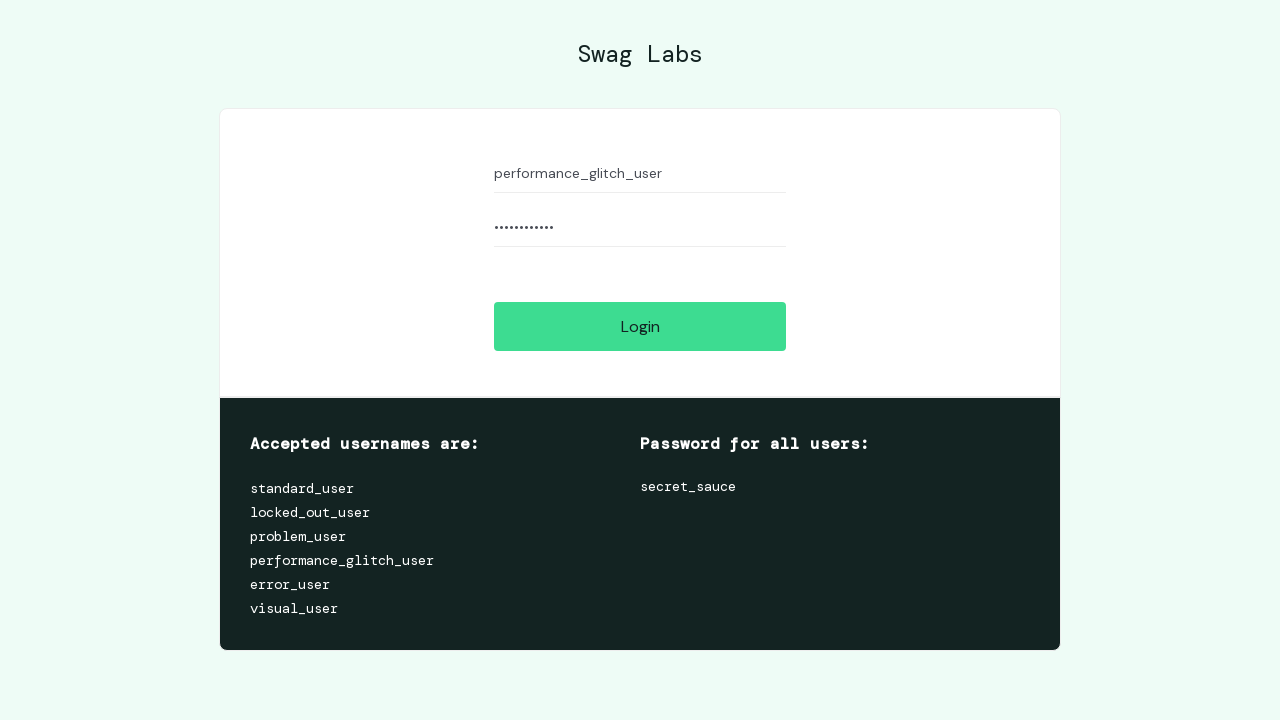

Clicked login button at (640, 326) on #login-button
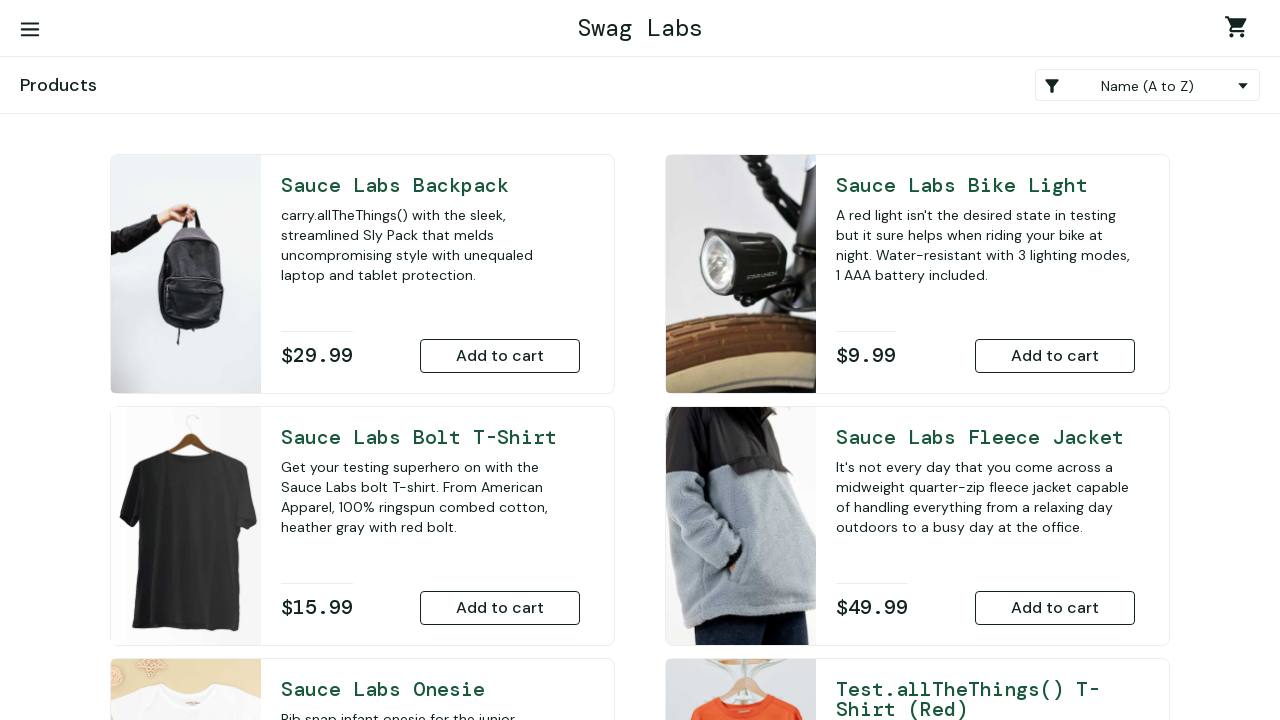

Login successful for user 'performance_glitch_user' - redirected to inventory page
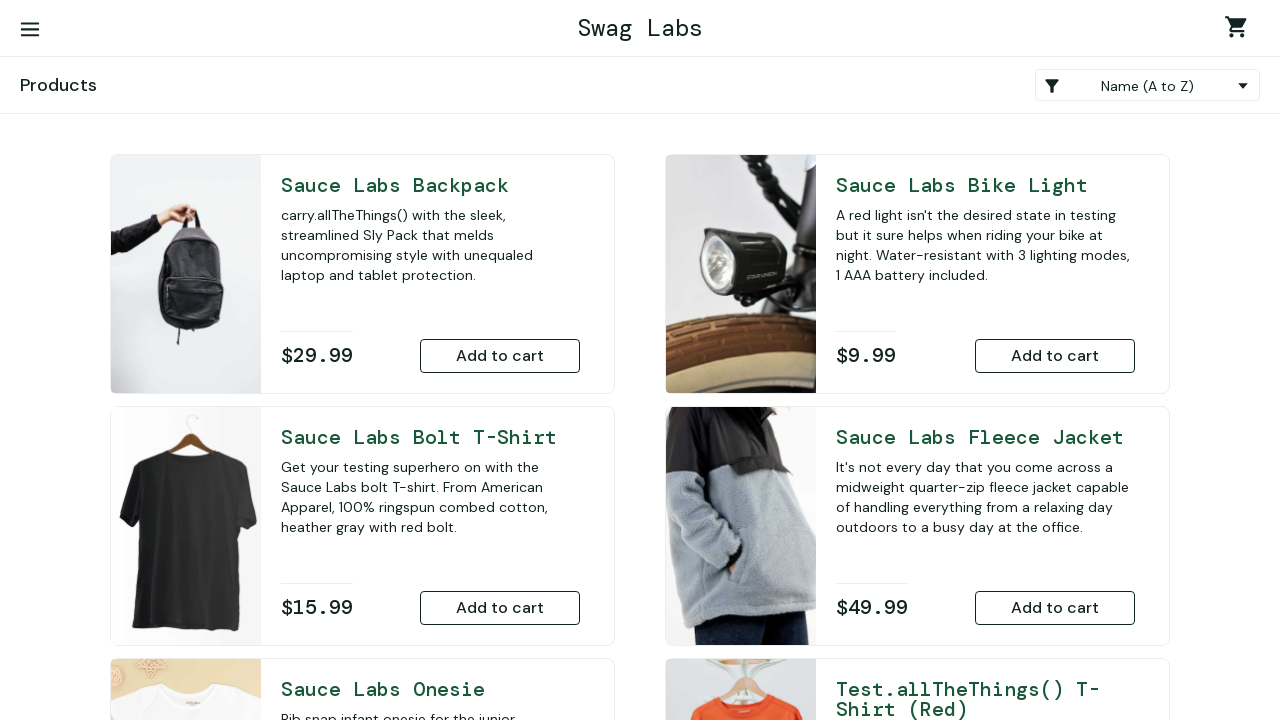

Verified current URL is inventory page
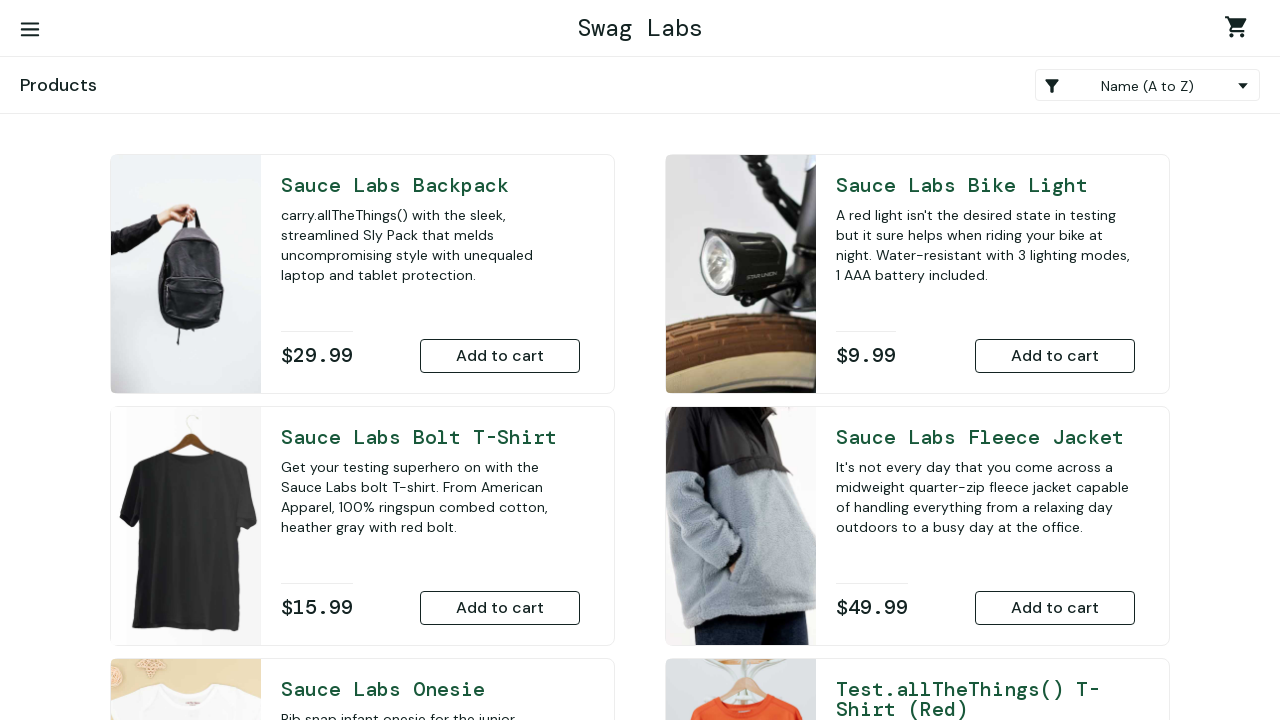

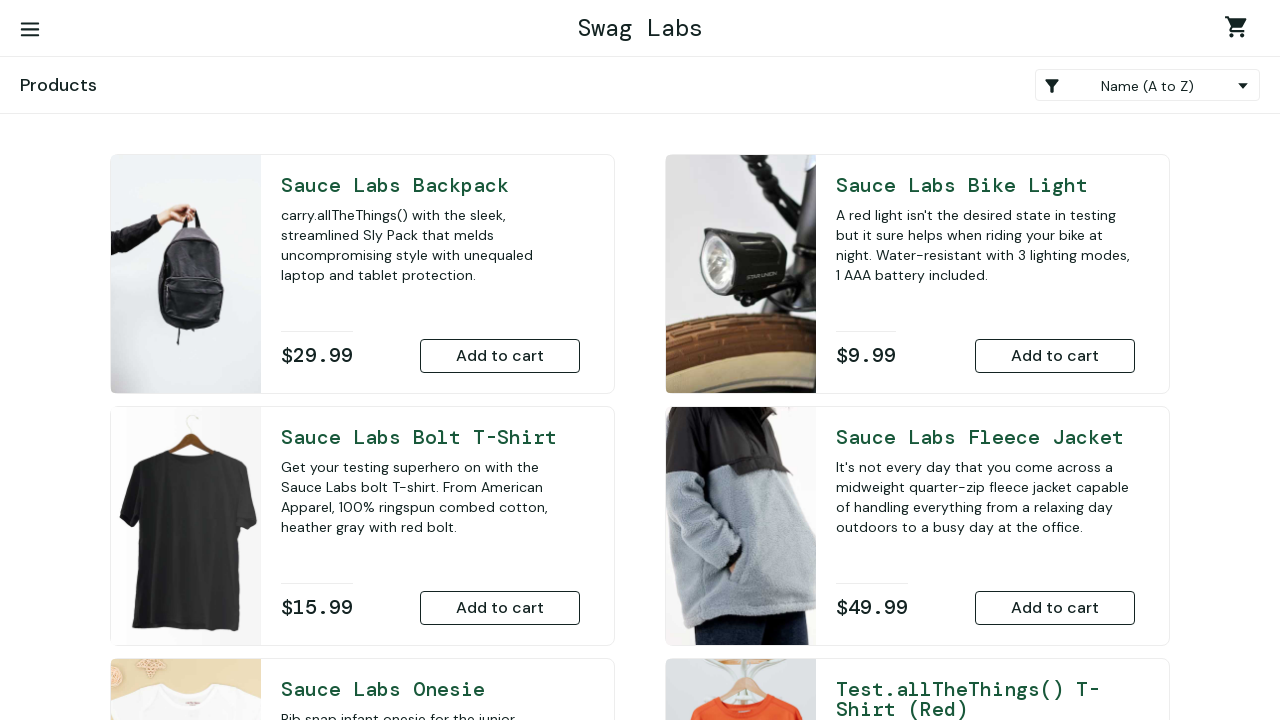